Tests dropdown selection functionality on OrangeHRM trial signup page by selecting a country from the dropdown menu

Starting URL: https://www.orangehrm.com/orangehrm-30-day-trial/

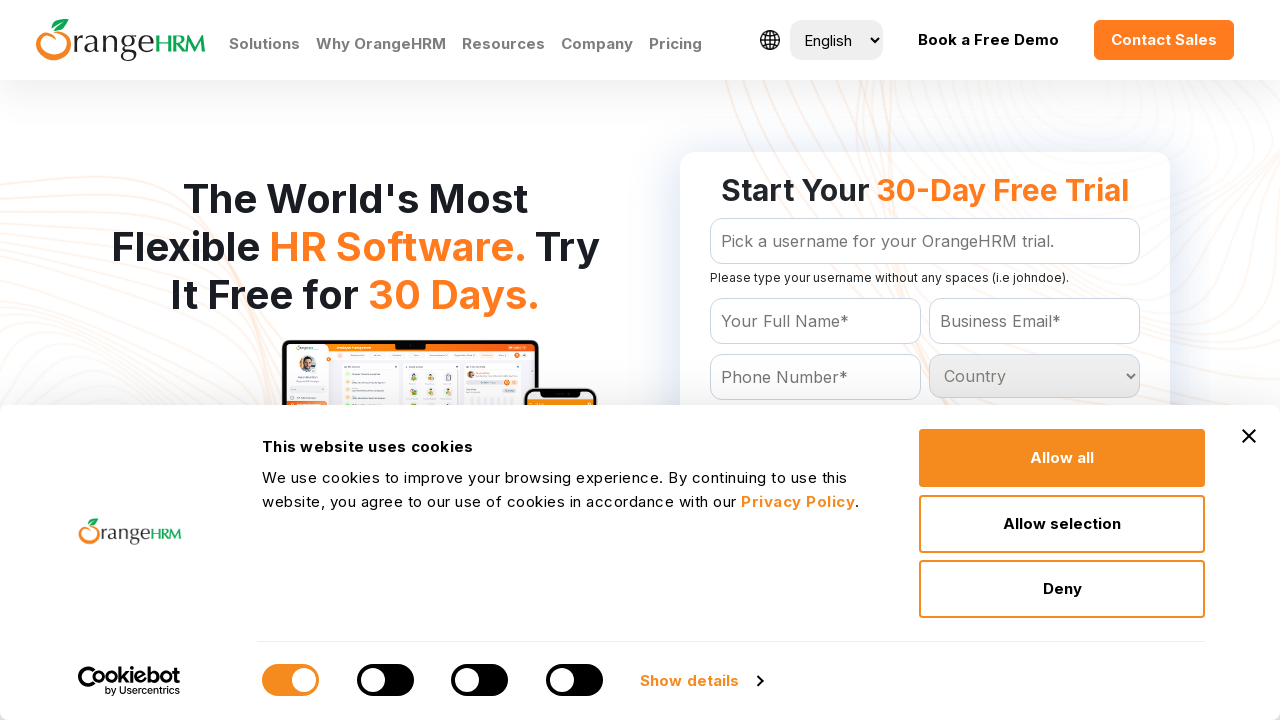

Waited 4 seconds for page to load completely
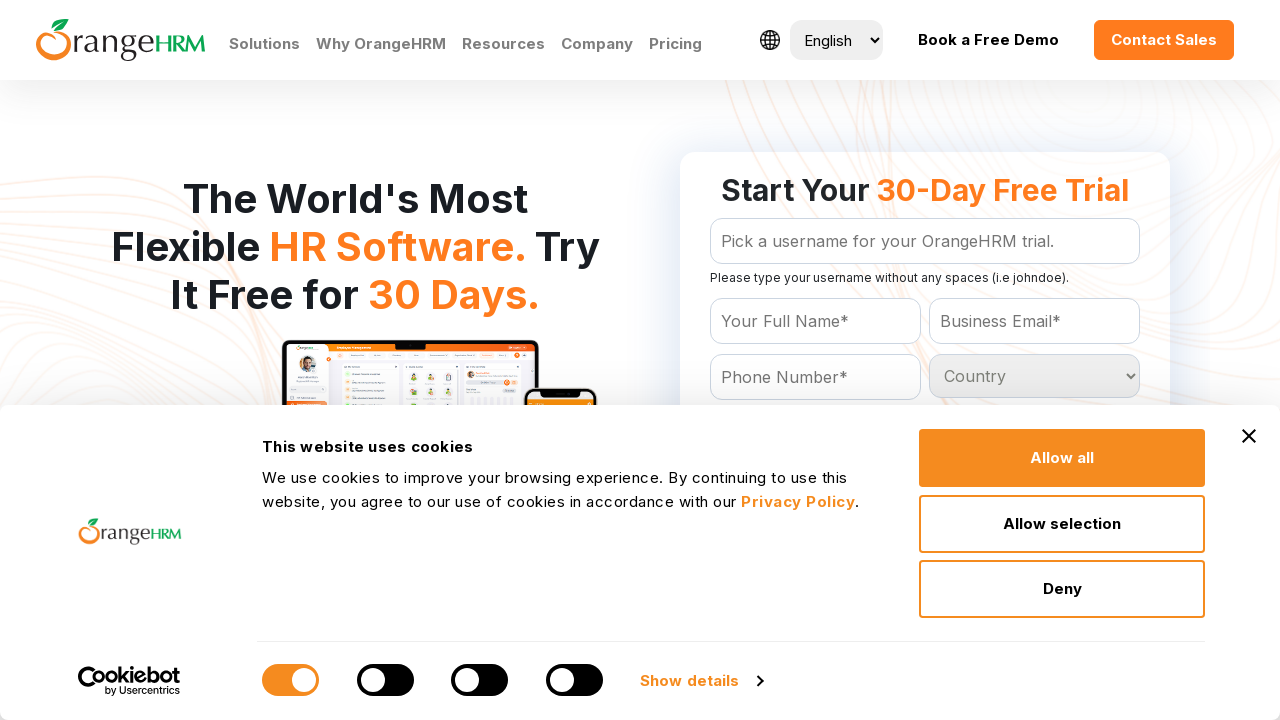

Selected 'Austria' from the country dropdown menu on #Form_getForm_Country
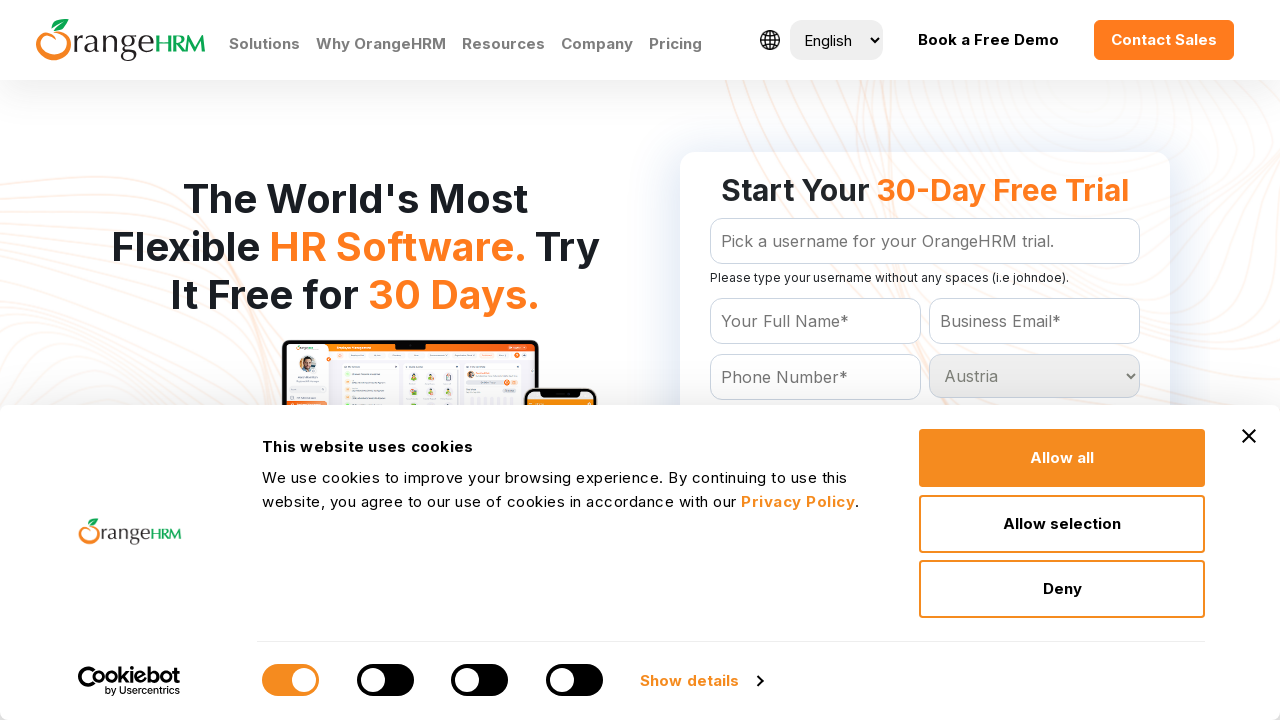

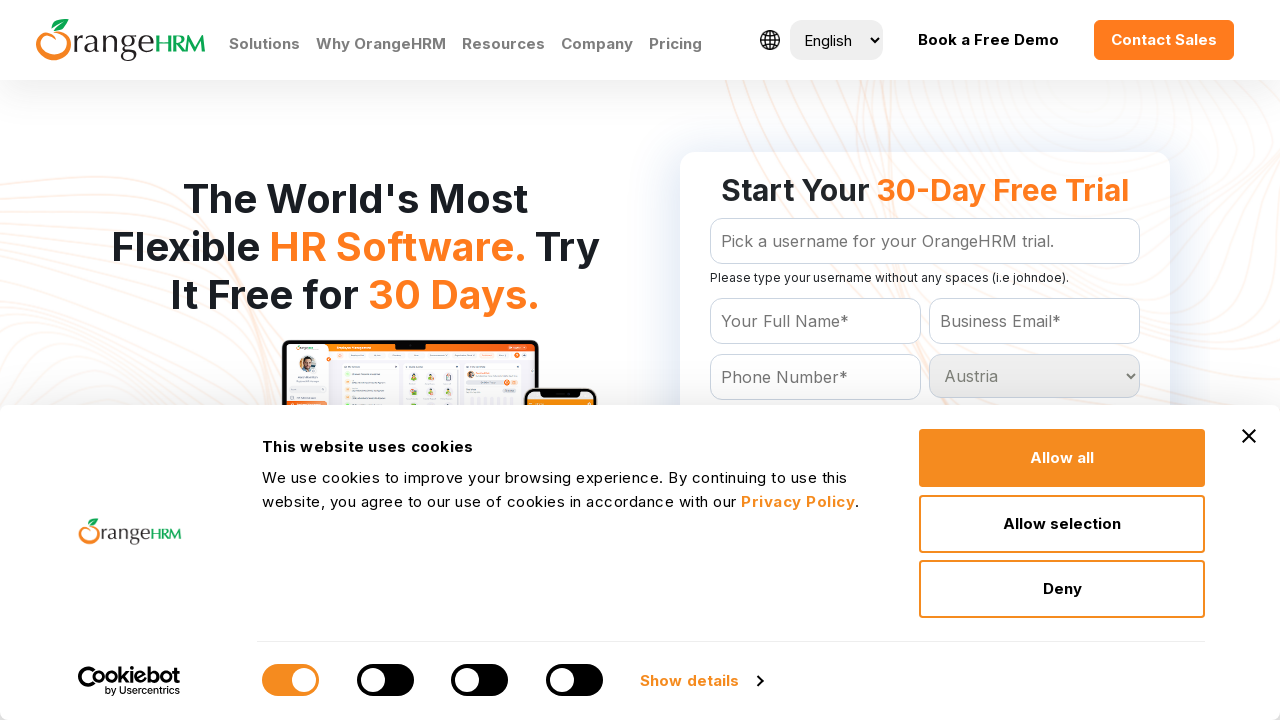